Navigates to JPL Space images page and clicks the full image button to display the featured Mars image

Starting URL: https://data-class-jpl-space.s3.amazonaws.com/JPL_Space/index.html

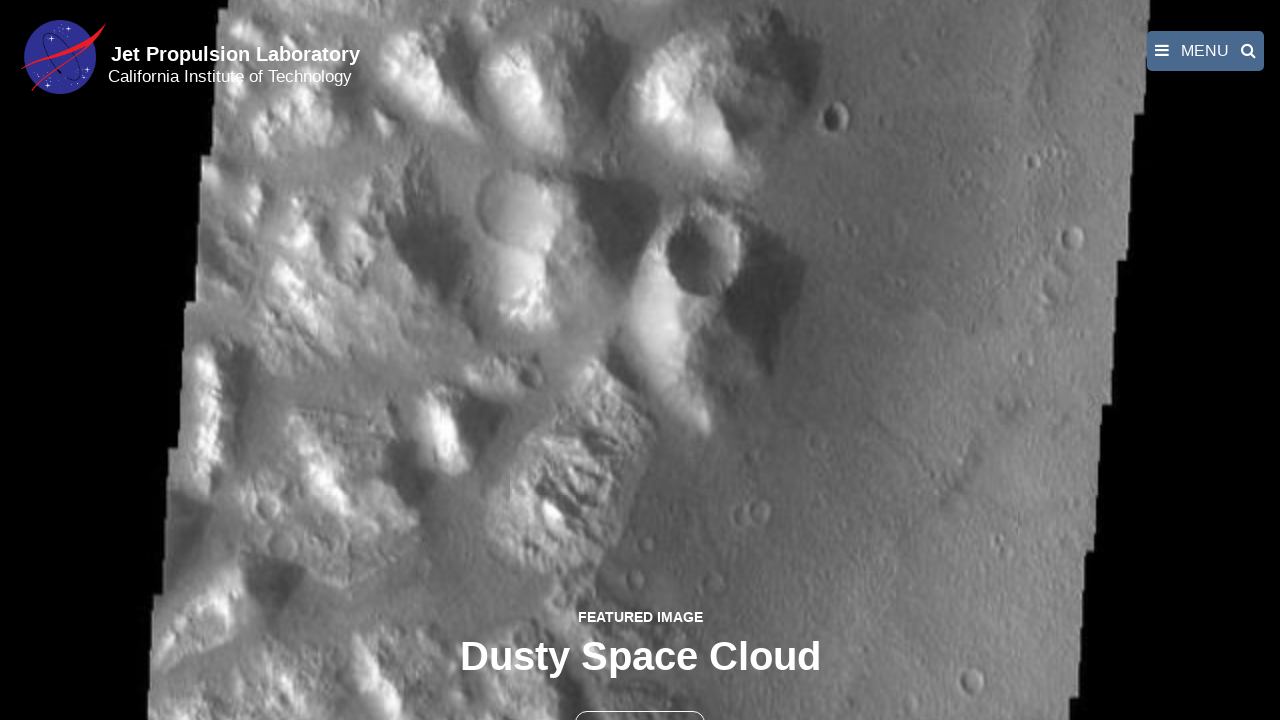

Navigated to JPL Space images page
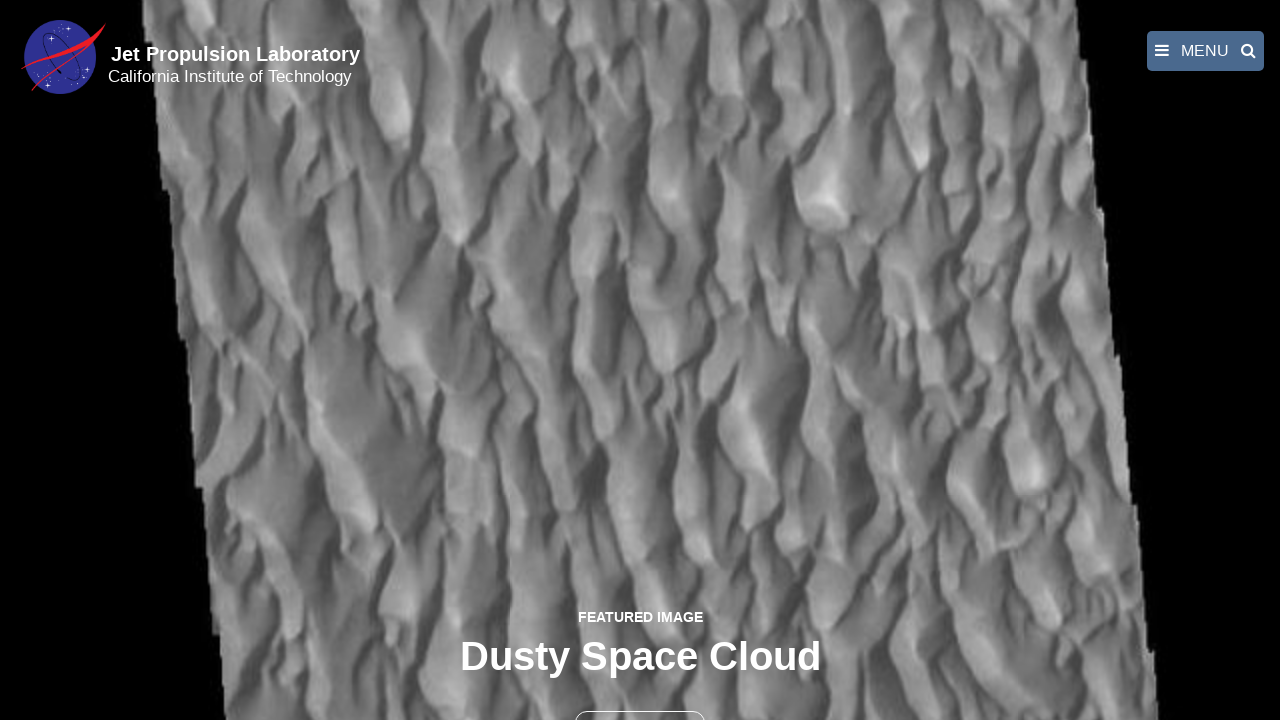

Clicked the full image button to display featured Mars image at (640, 699) on button >> nth=1
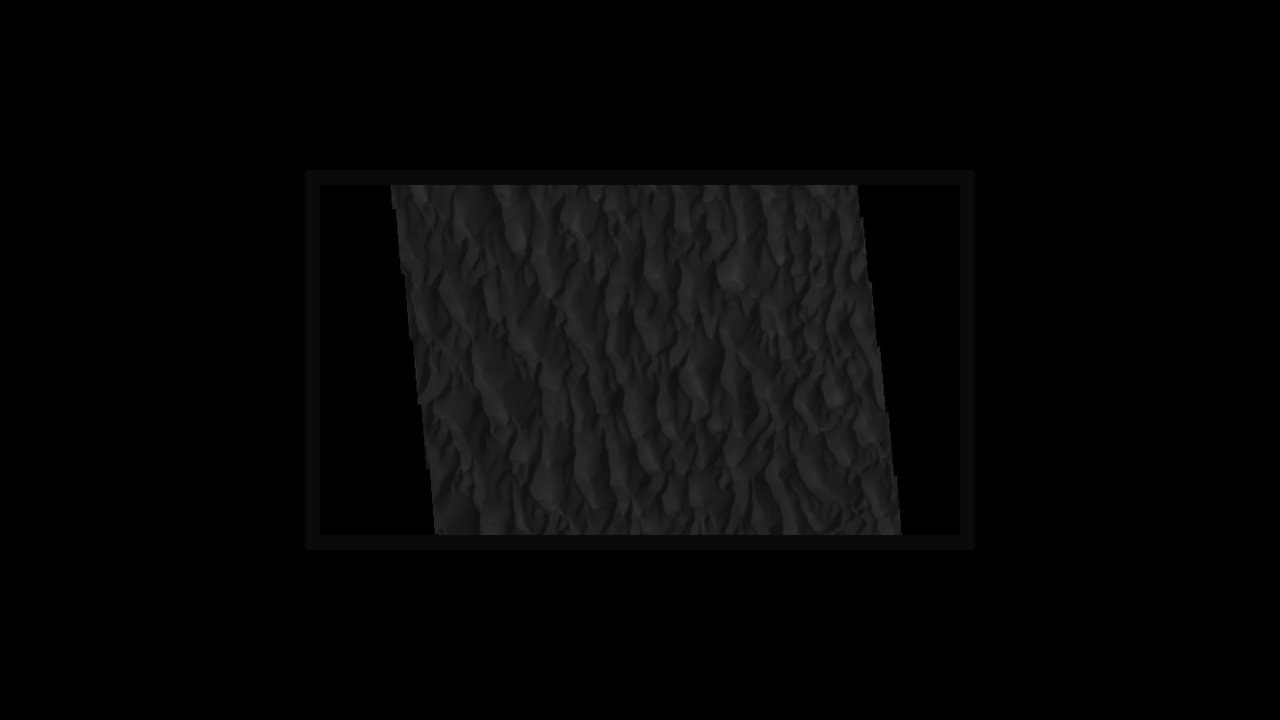

Featured Mars image loaded in fancybox
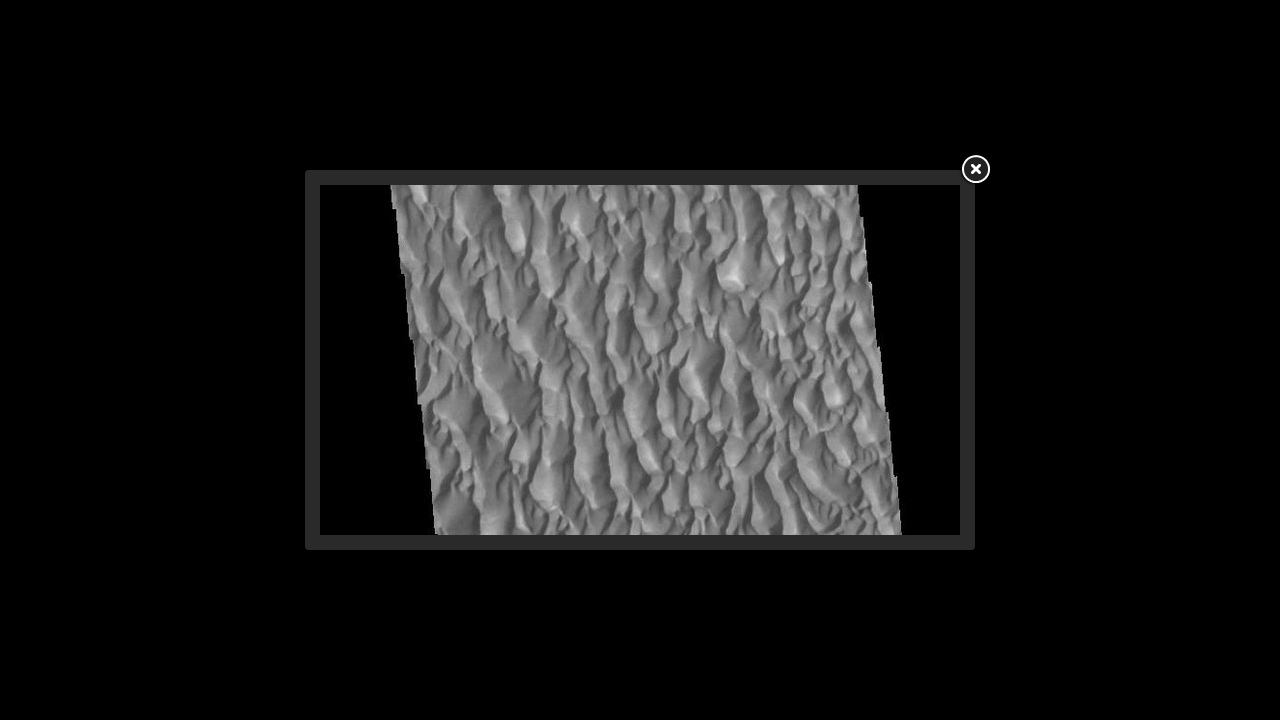

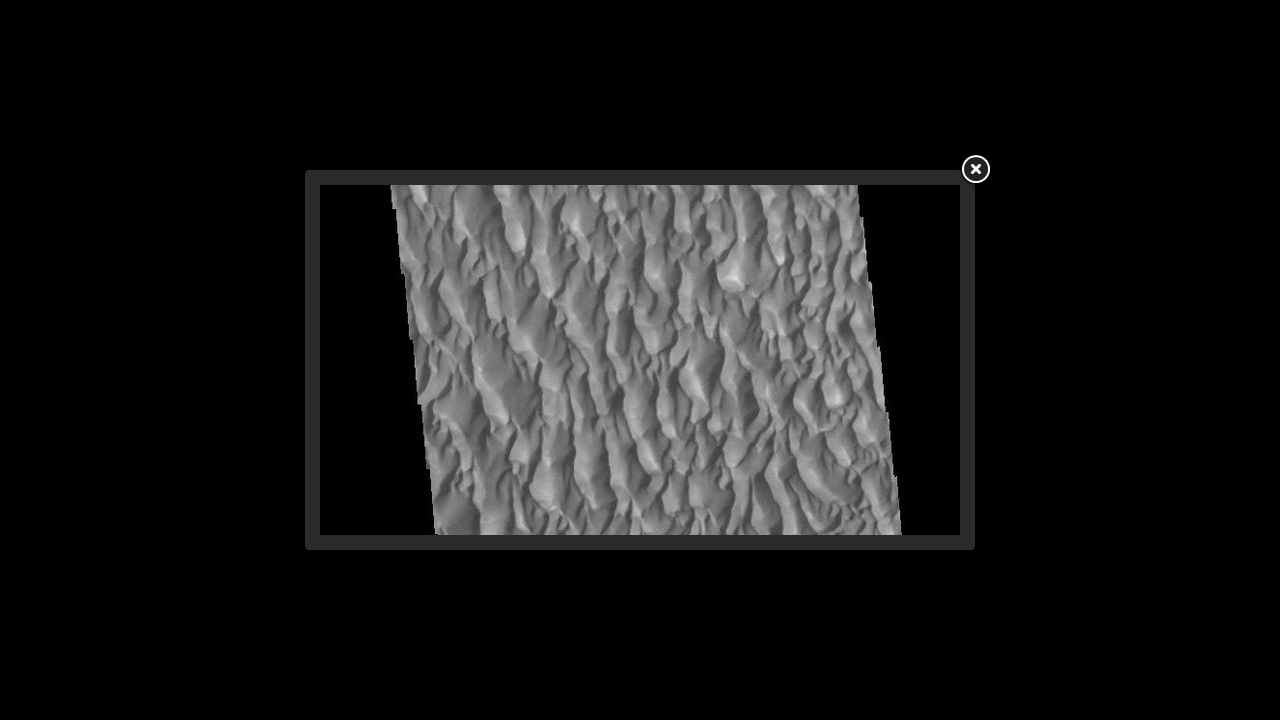